Tests link functionality by clicking a link that opens in a new tab, verifying the new tab, then testing an API link

Starting URL: https://demoqa.com/

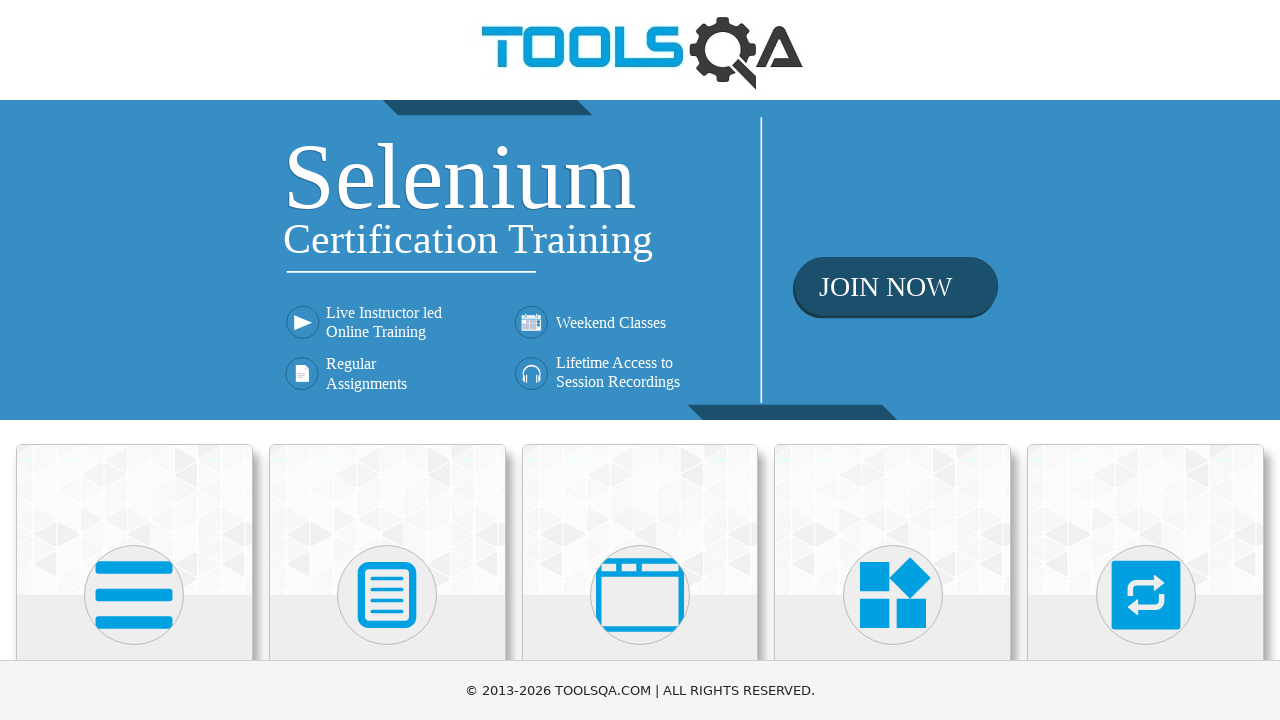

Clicked on Elements section at (134, 360) on xpath=//h5[contains(text(),'Elements')]
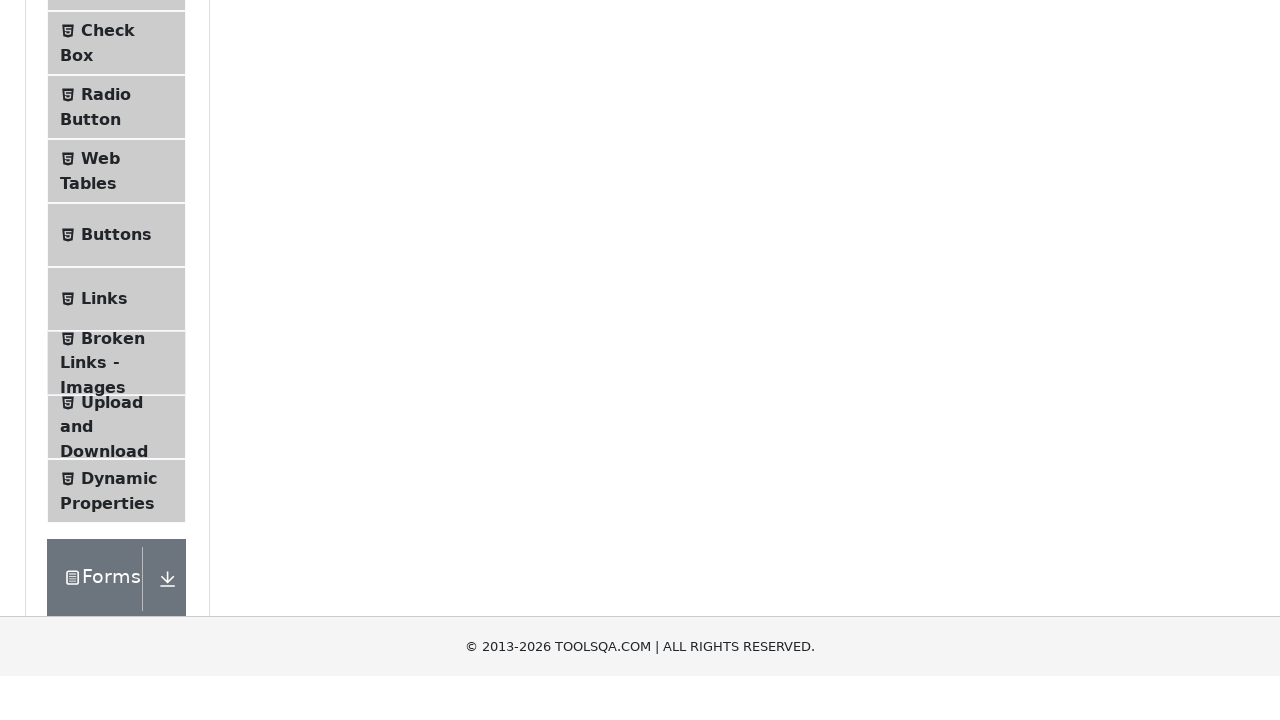

Clicked on Links menu item at (104, 581) on xpath=//span[@class='text' and contains(text(),'Links')]
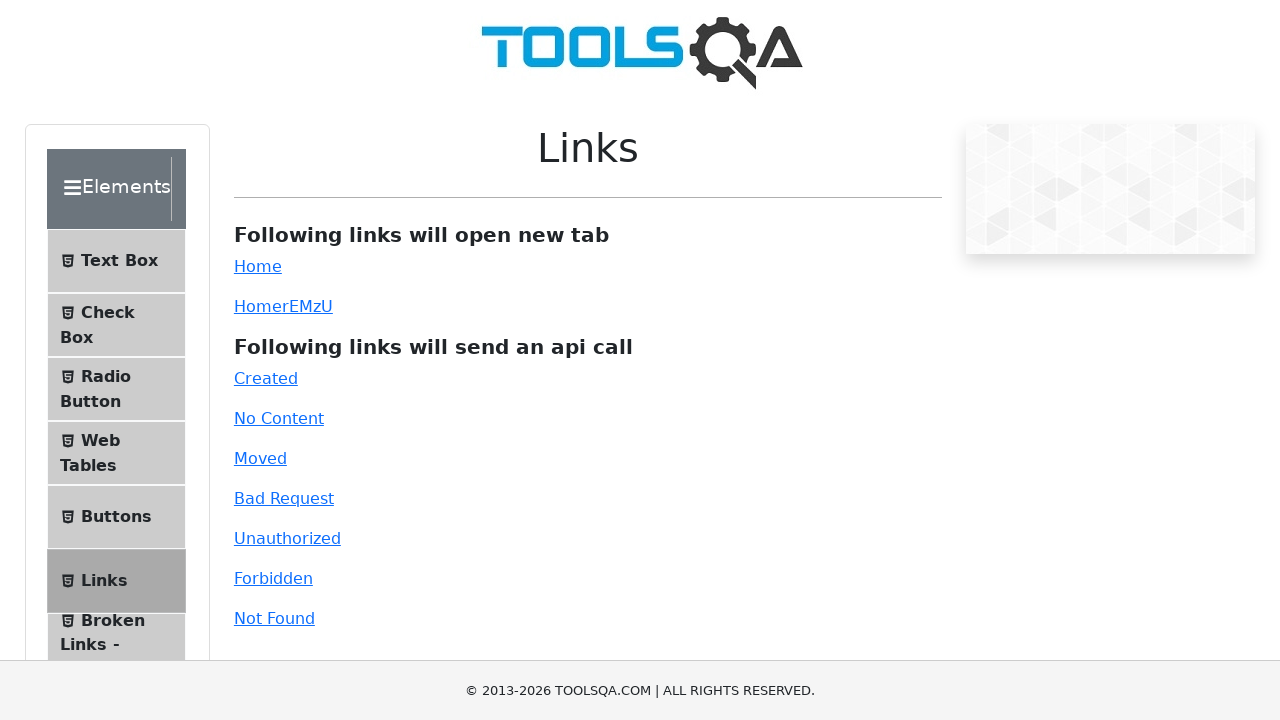

Links page header loaded
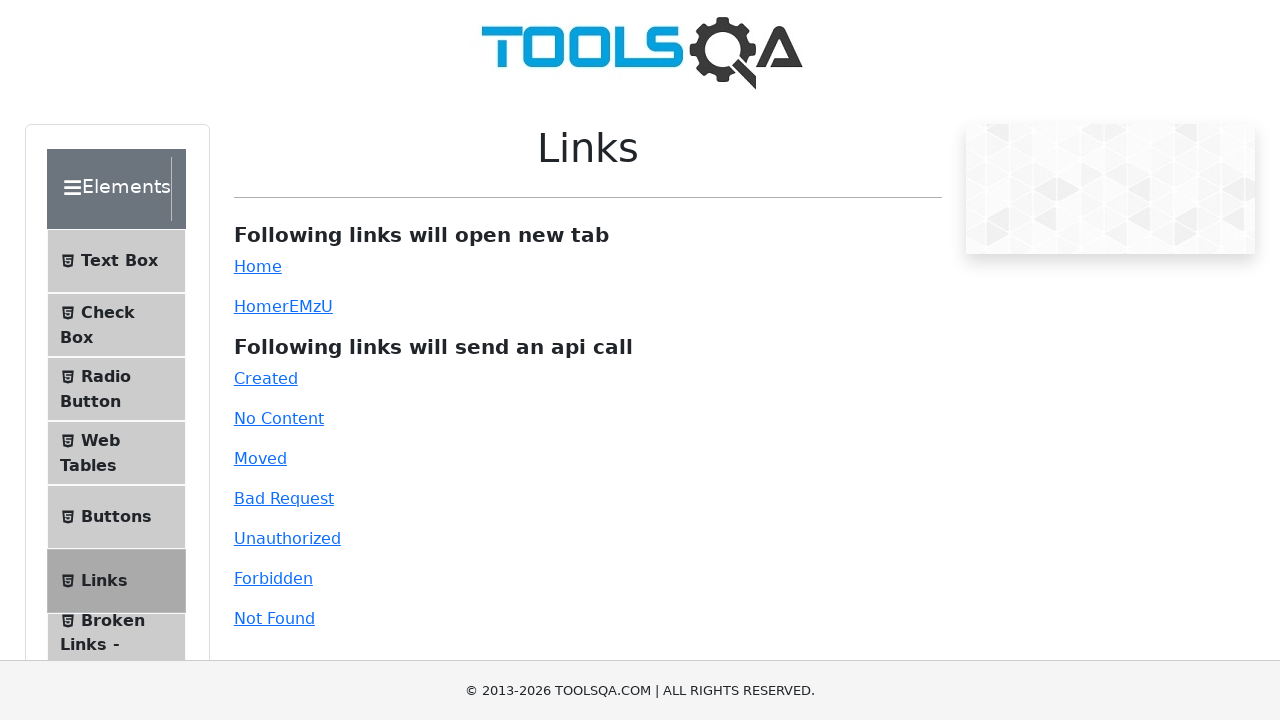

Clicked simple link to open new tab at (258, 266) on #simpleLink
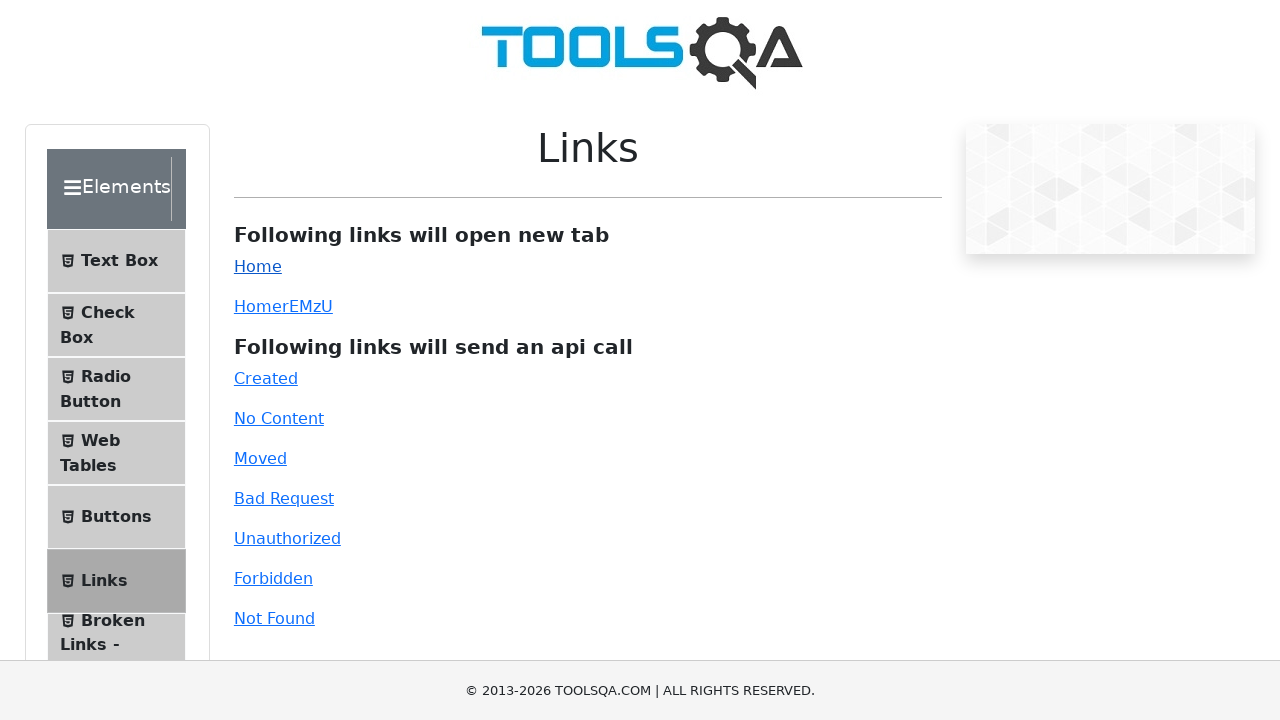

New tab loaded completely
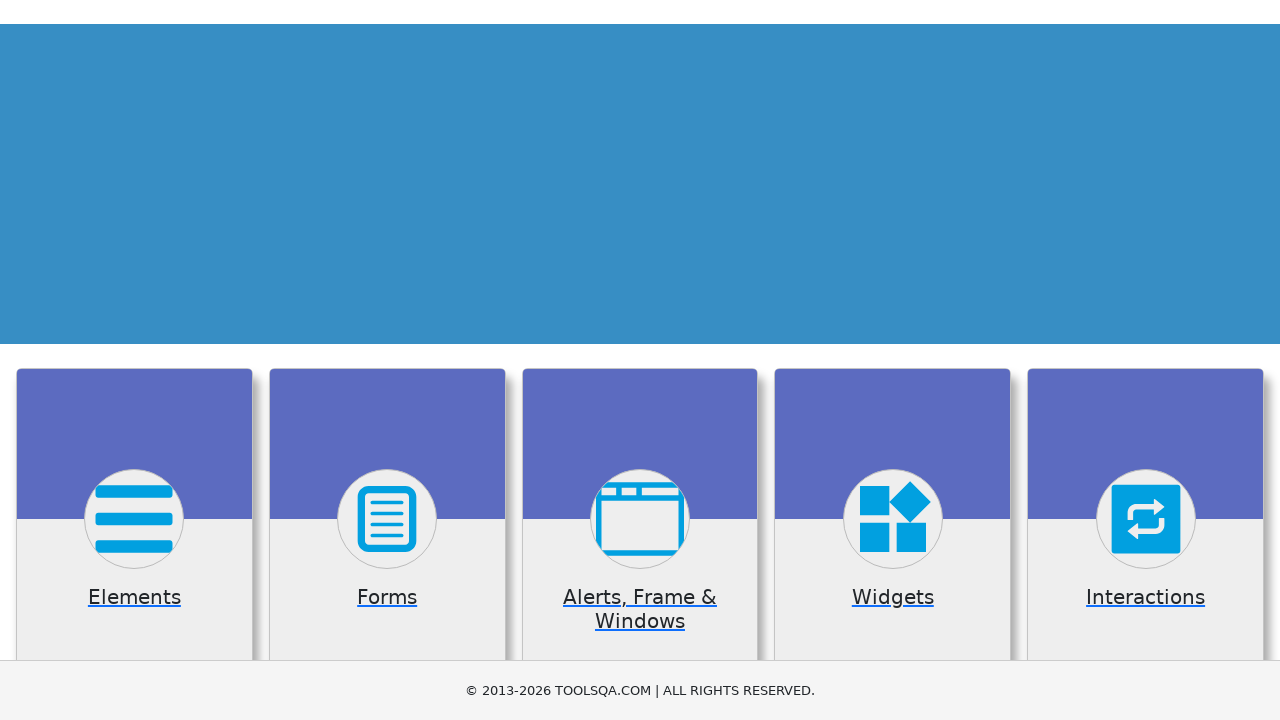

Verified new tab contains Selenium Online Training image
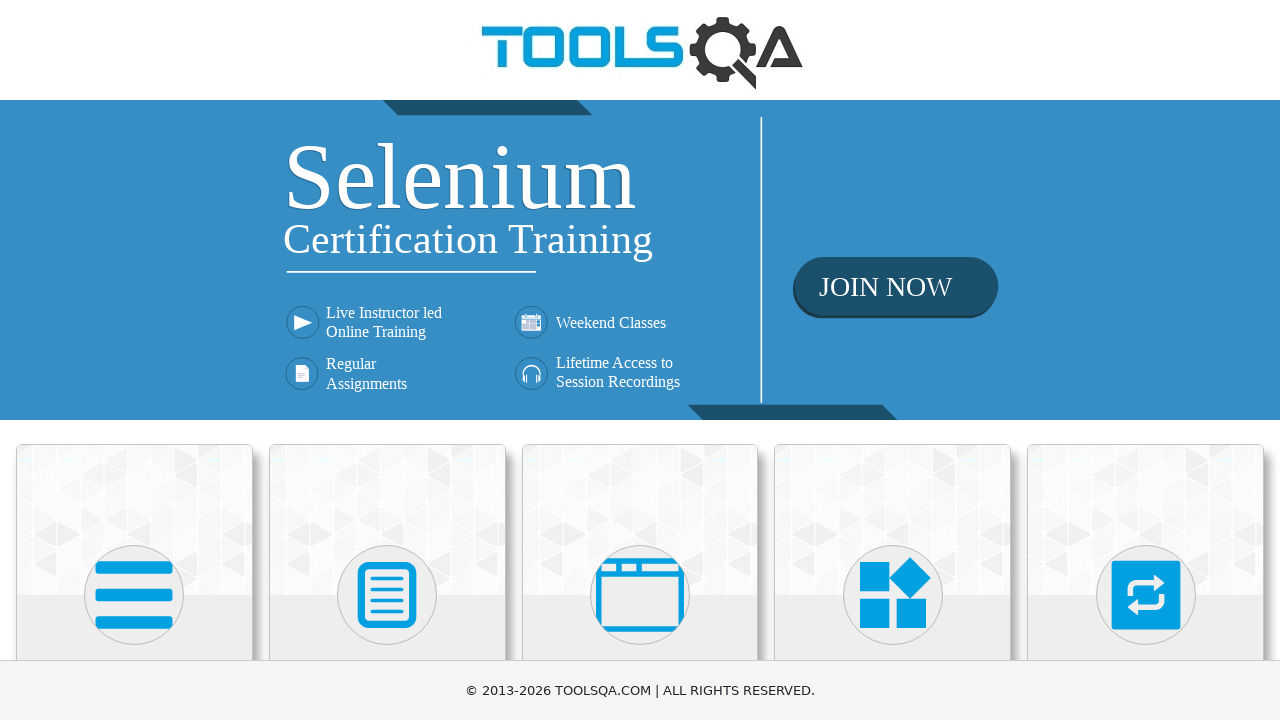

Closed new tab
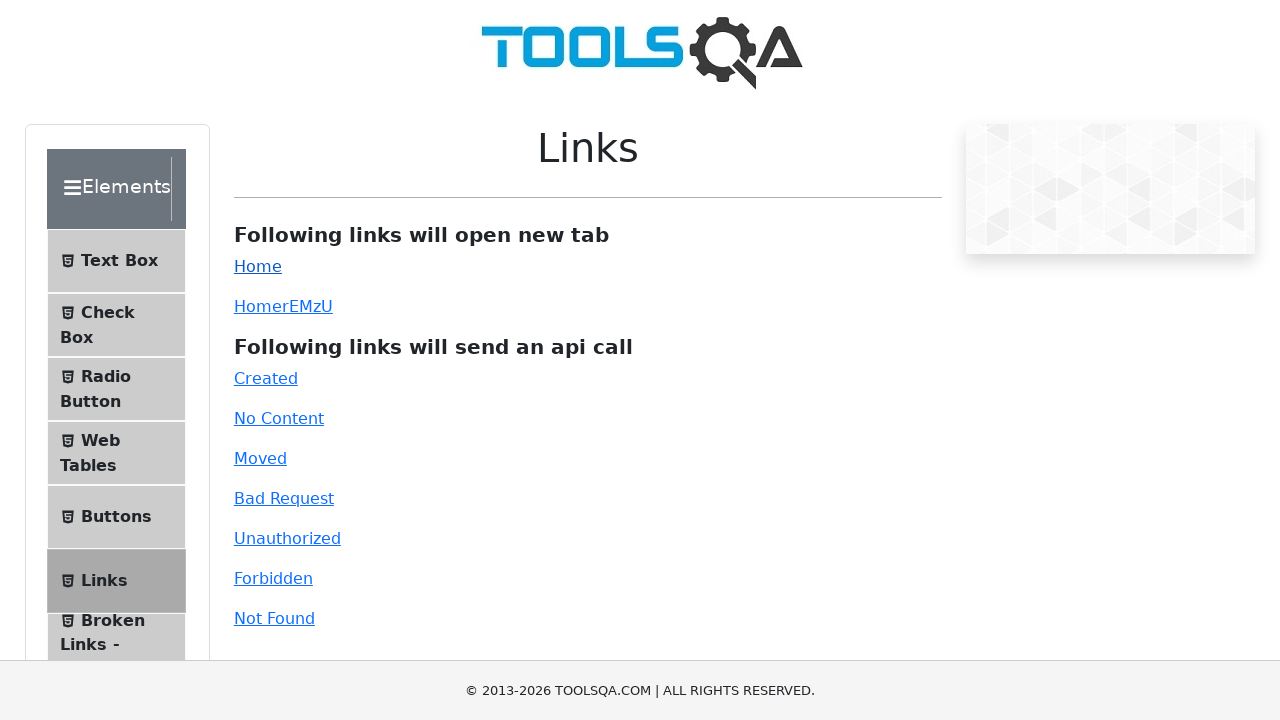

Scrolled to Created link
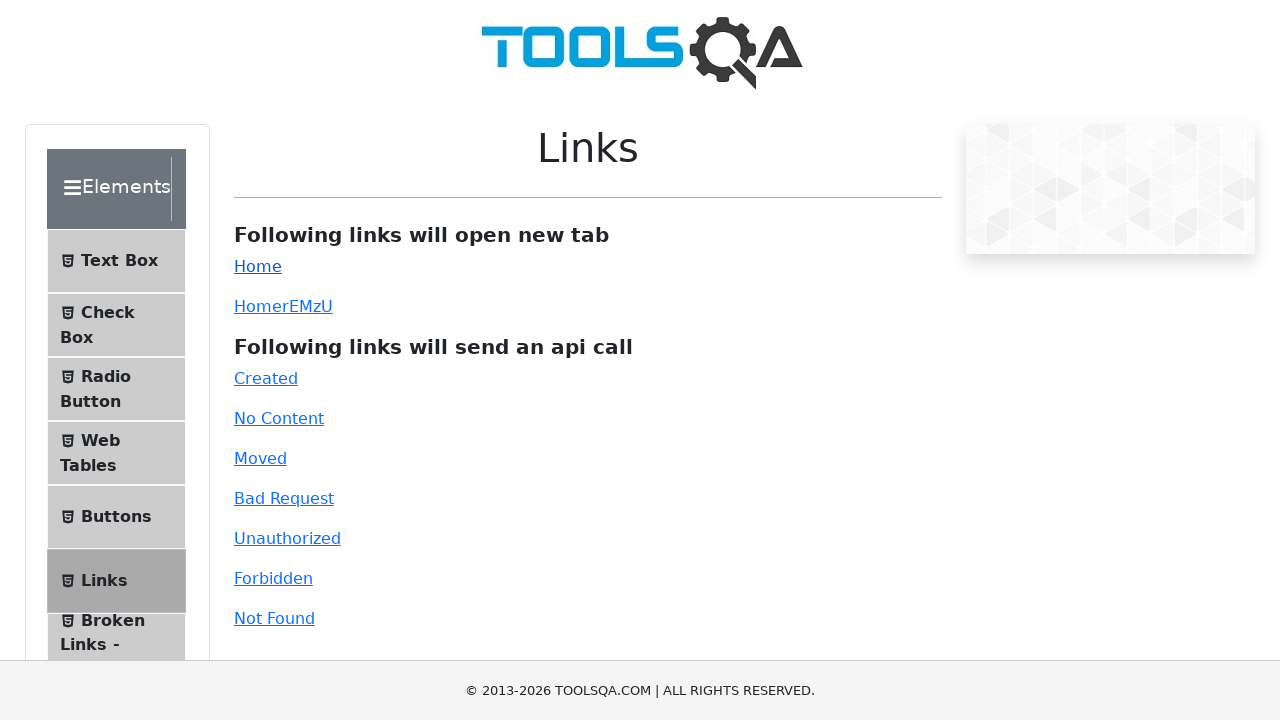

Clicked on Created API link at (266, 378) on #created
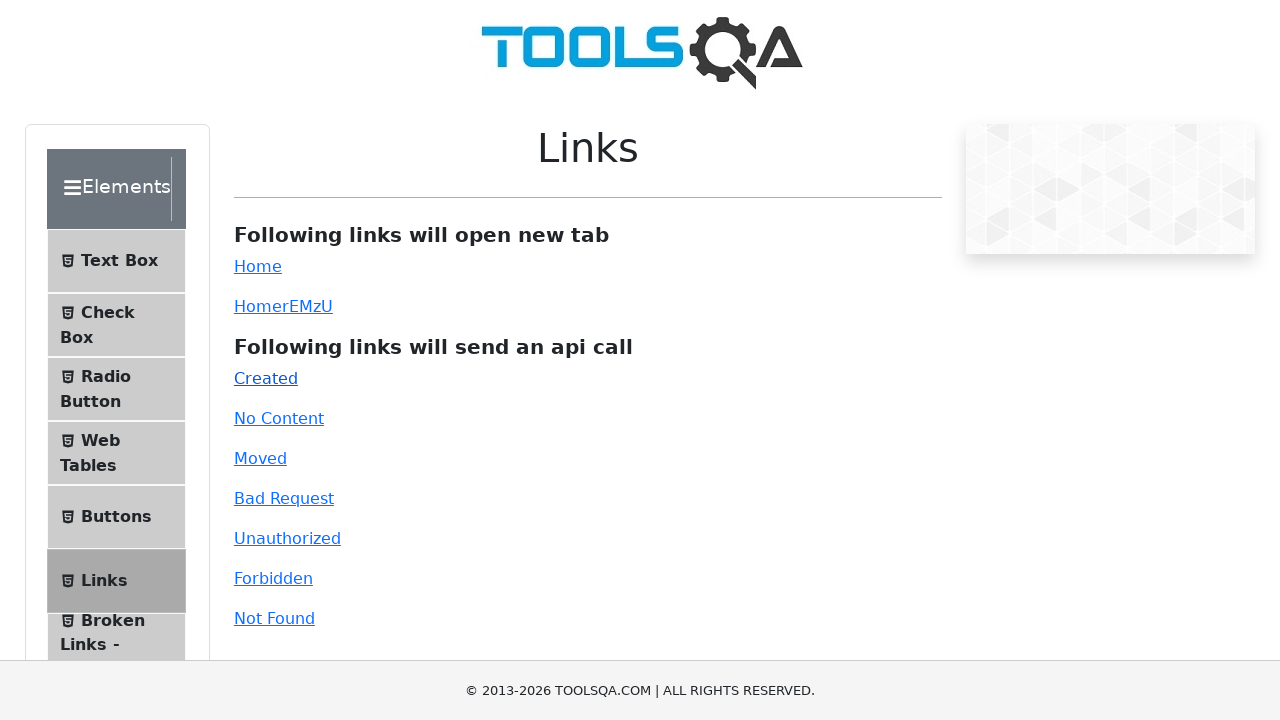

Link response message appeared
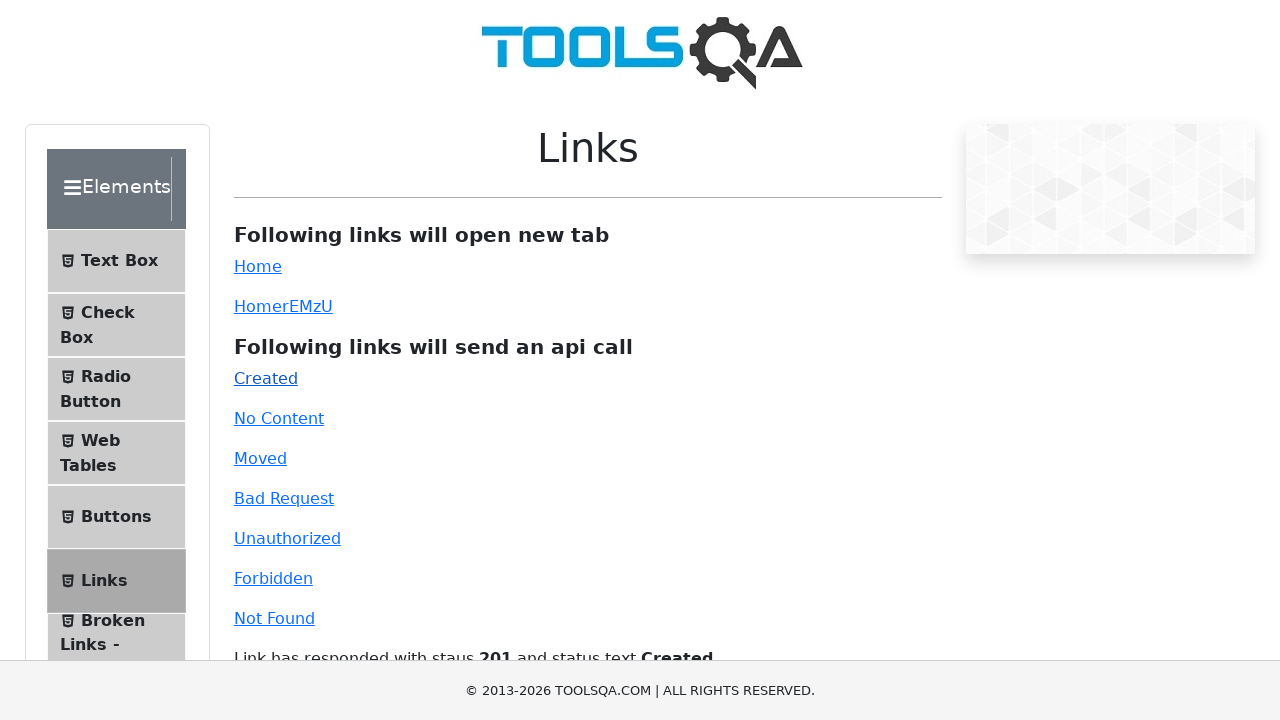

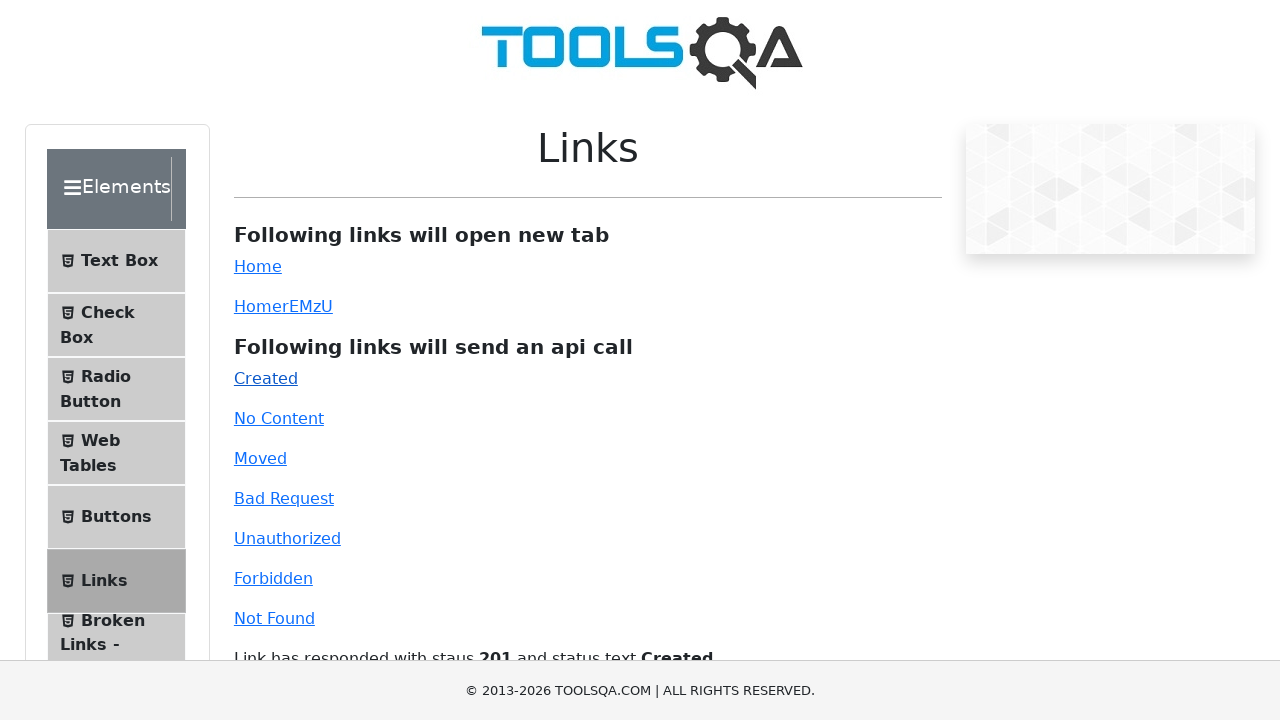